Tests dropdown selection functionality by selecting USD currency from a static dropdown menu.

Starting URL: https://rahulshettyacademy.com/dropdownsPractise/

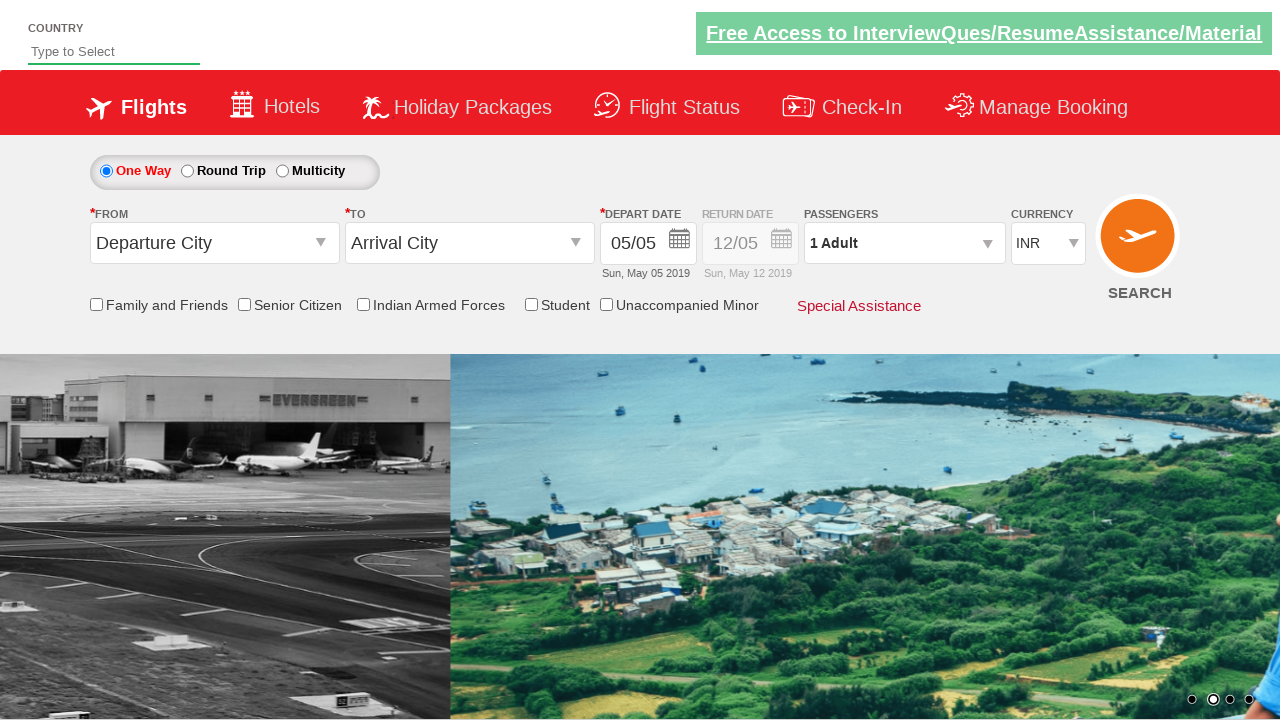

Navigated to dropdowns practice page
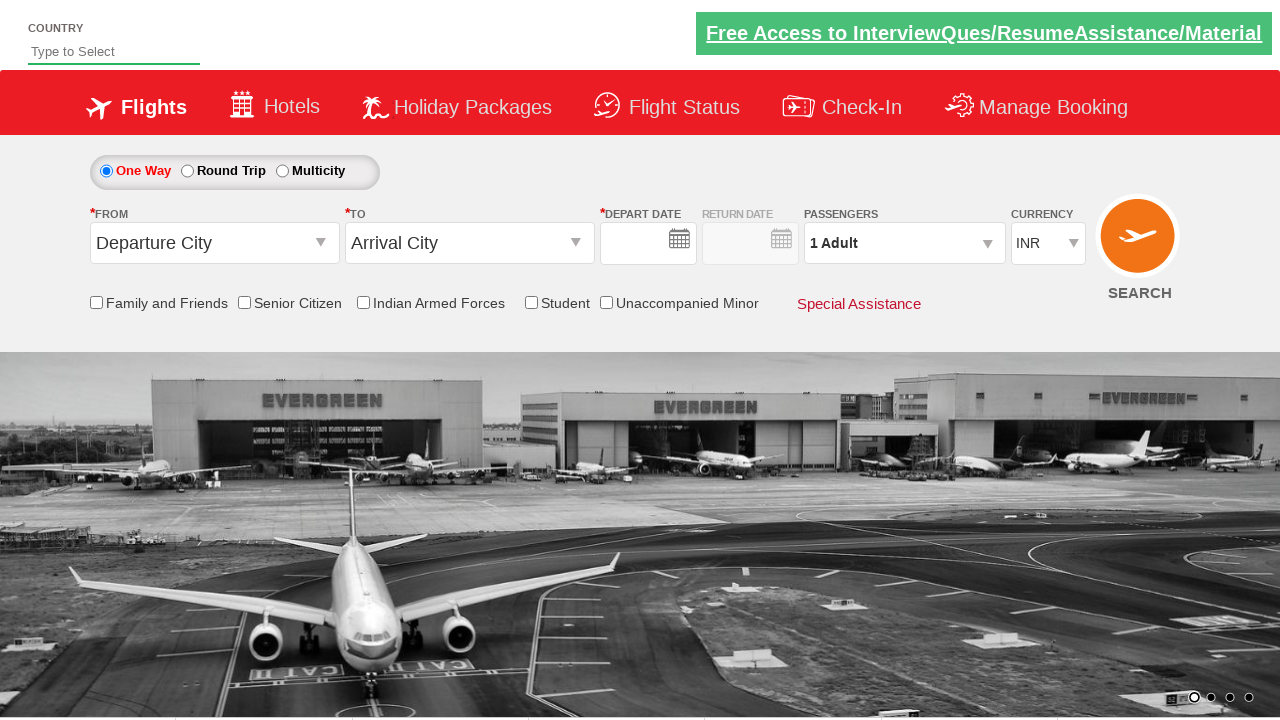

Selected USD currency from dropdown menu at index 3 on #ctl00_mainContent_DropDownListCurrency
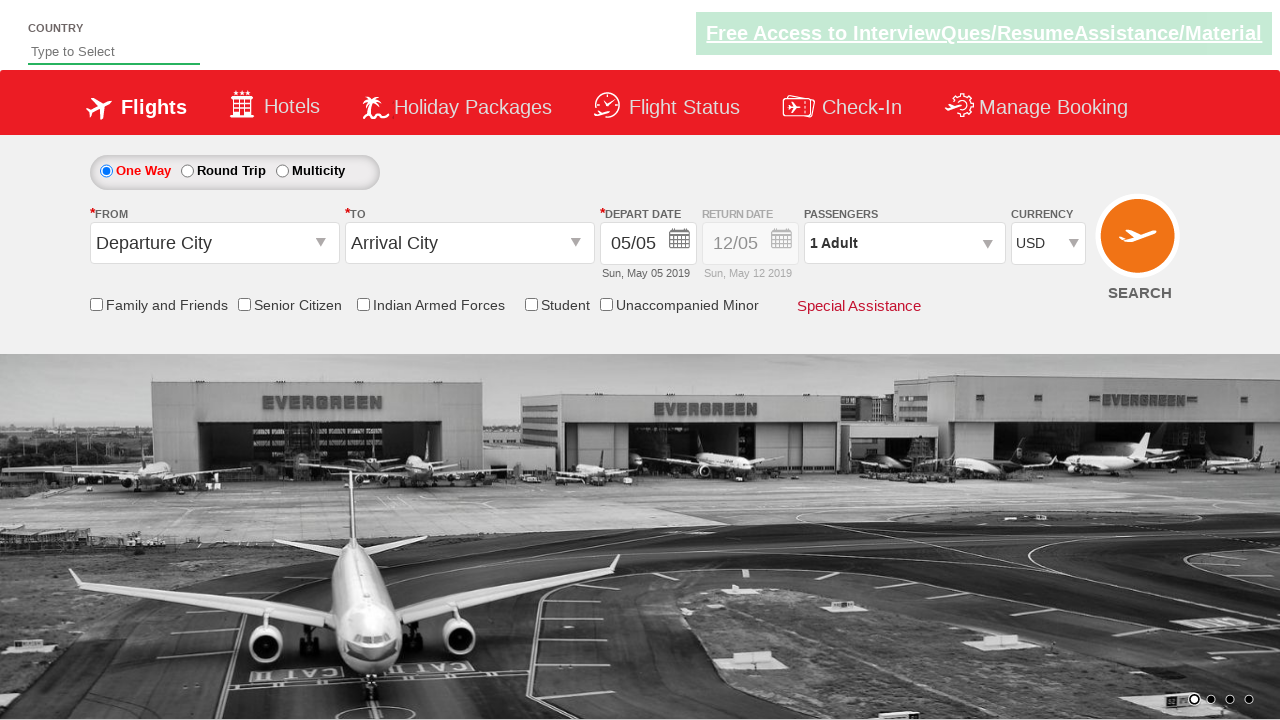

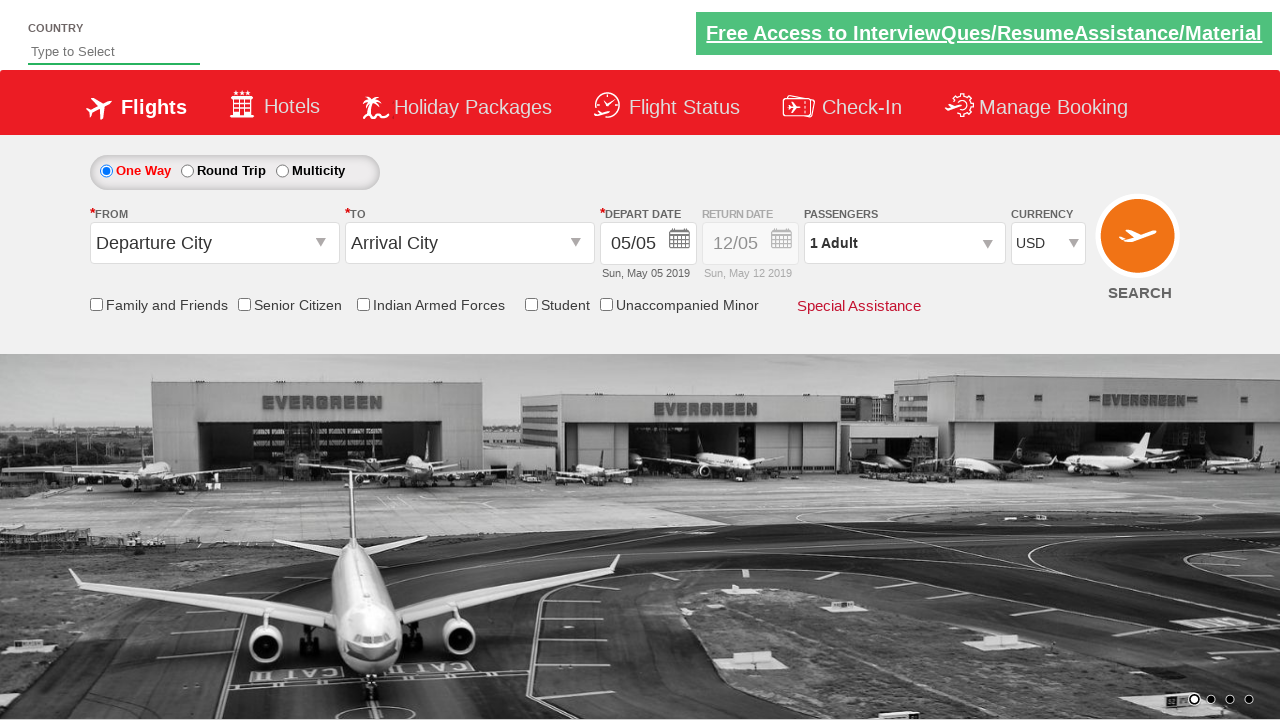